Opens YouTube homepage and tests window maximize and minimize functionality with pauses between actions

Starting URL: https://www.youtube.com/

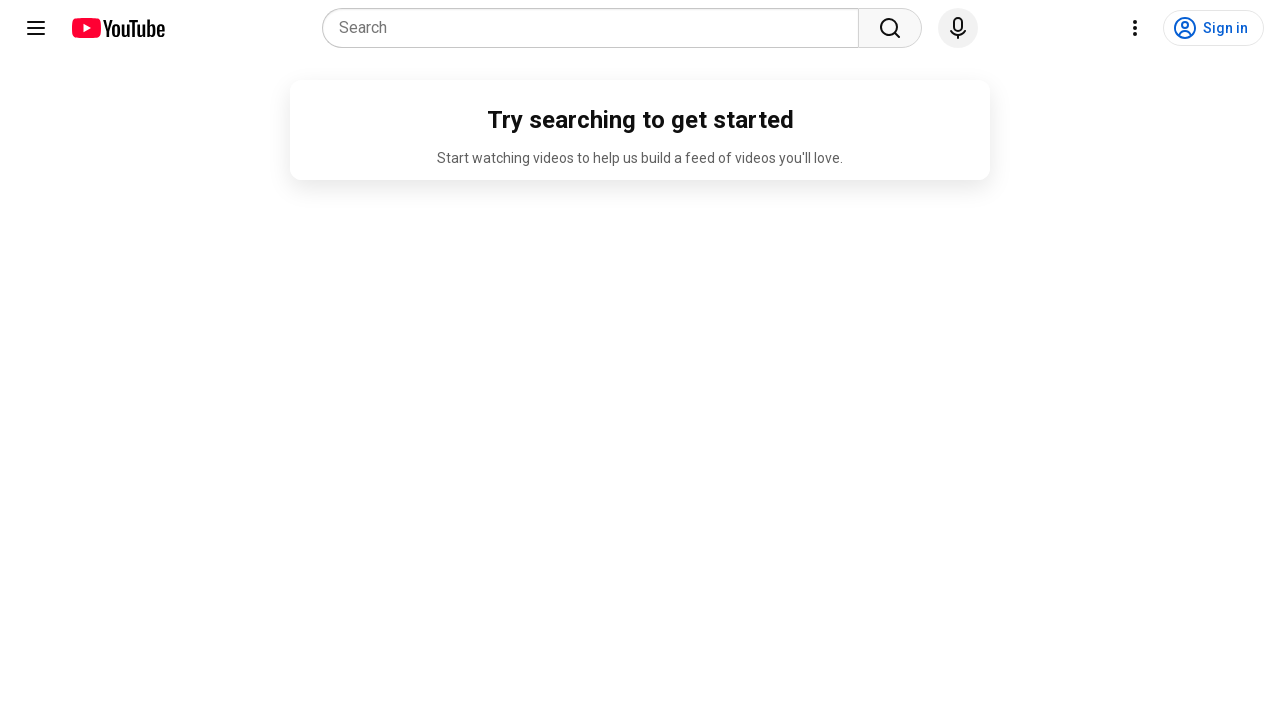

Set viewport to maximized size (1920x1080)
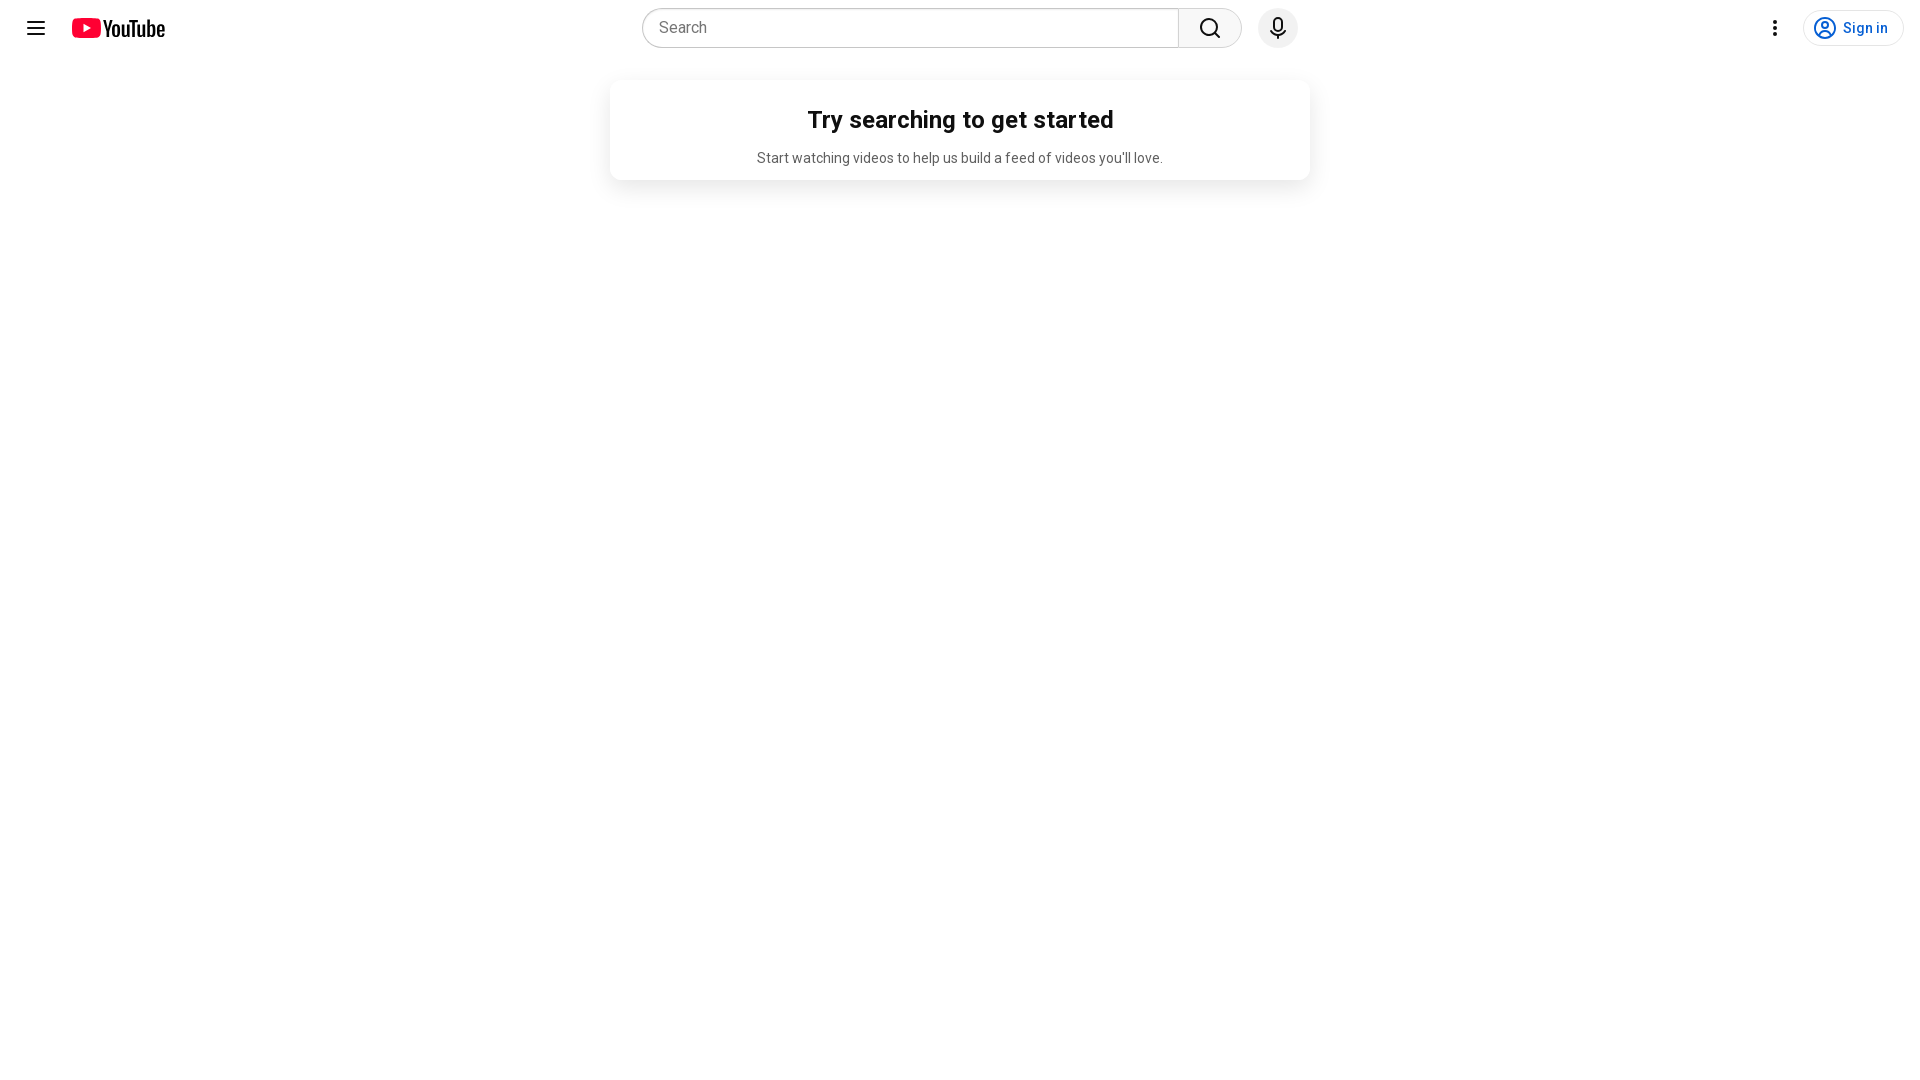

Waited 2 seconds for page to load after maximization
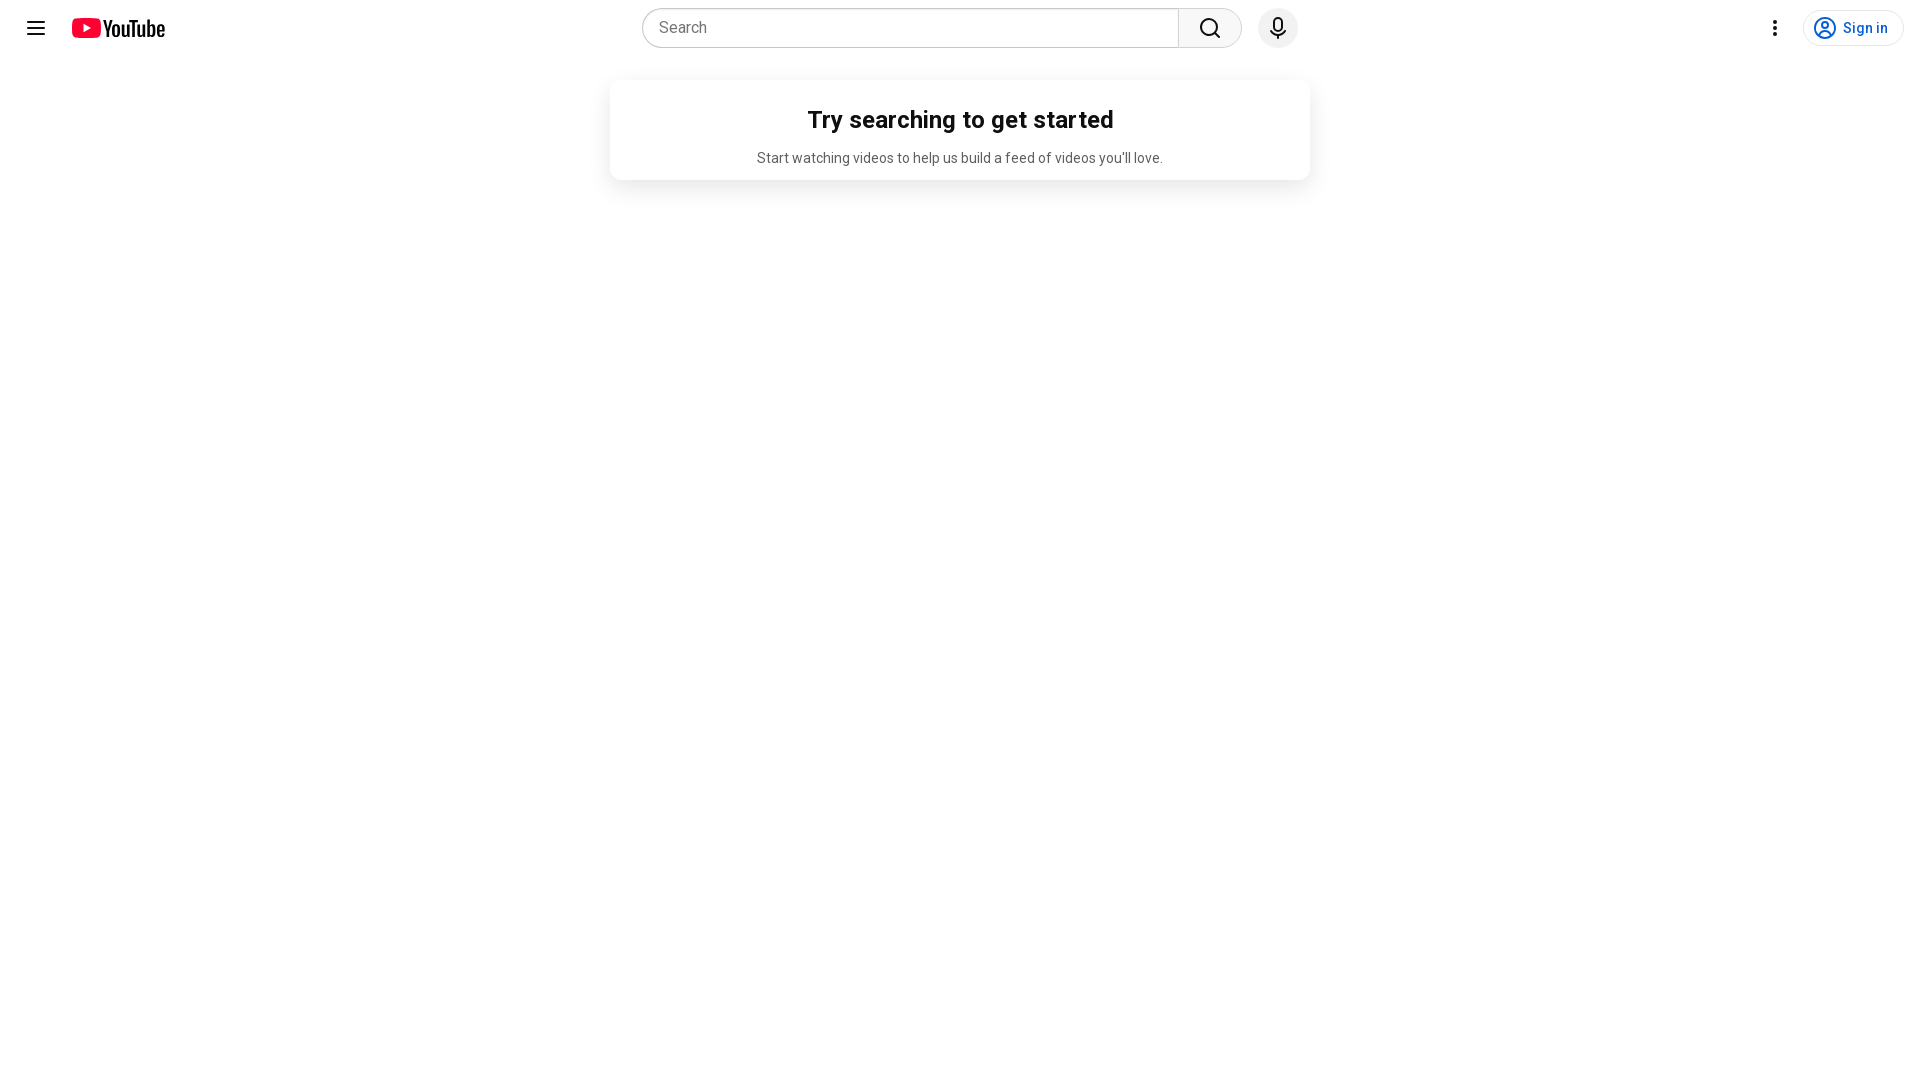

Set viewport to minimized size (800x600)
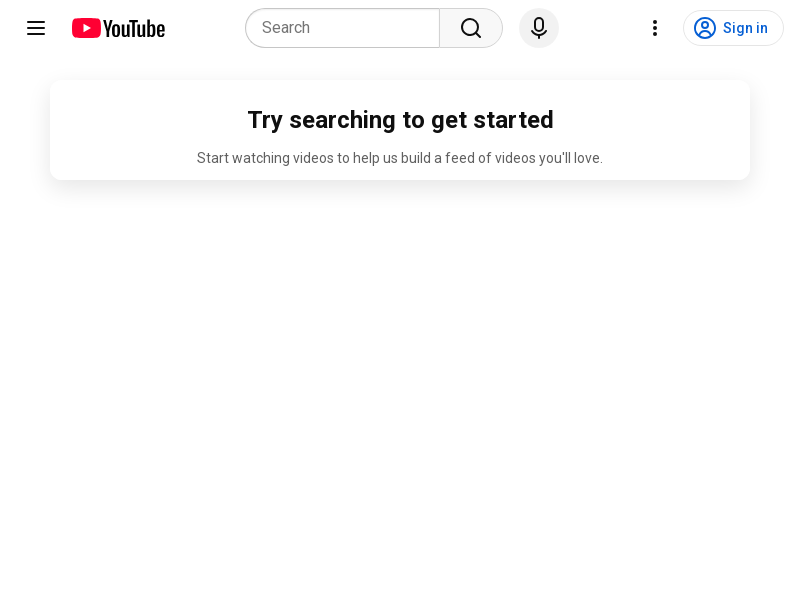

Waited 2 seconds after minimizing viewport
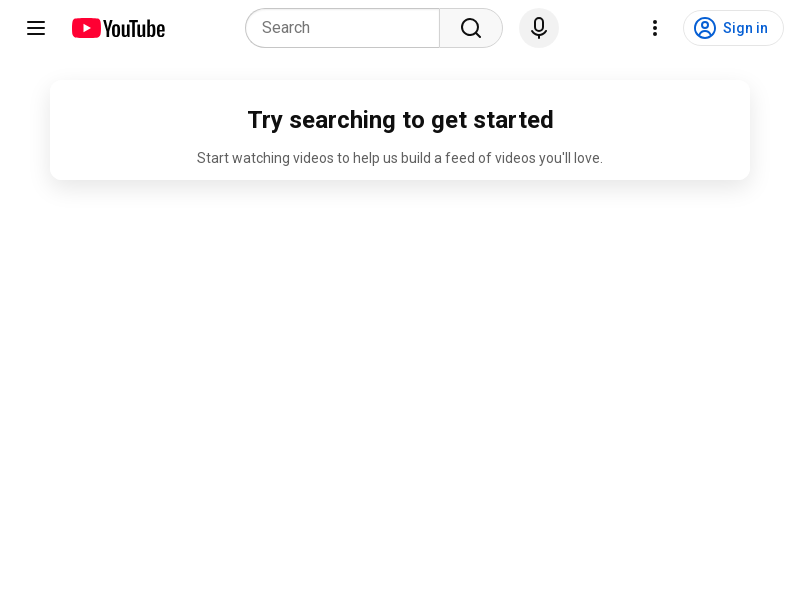

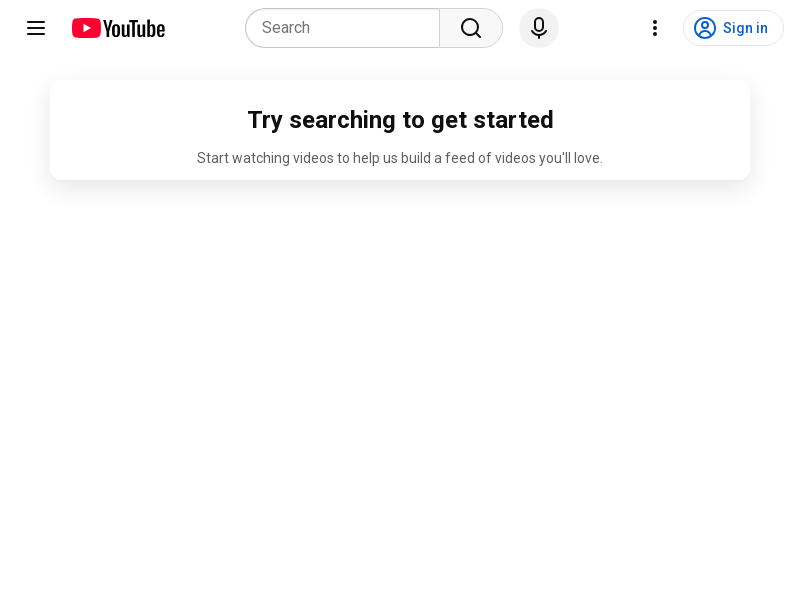